Tests range slider by dragging it with mouse to change value

Starting URL: https://www.selenium.dev/selenium/web/web-form.html

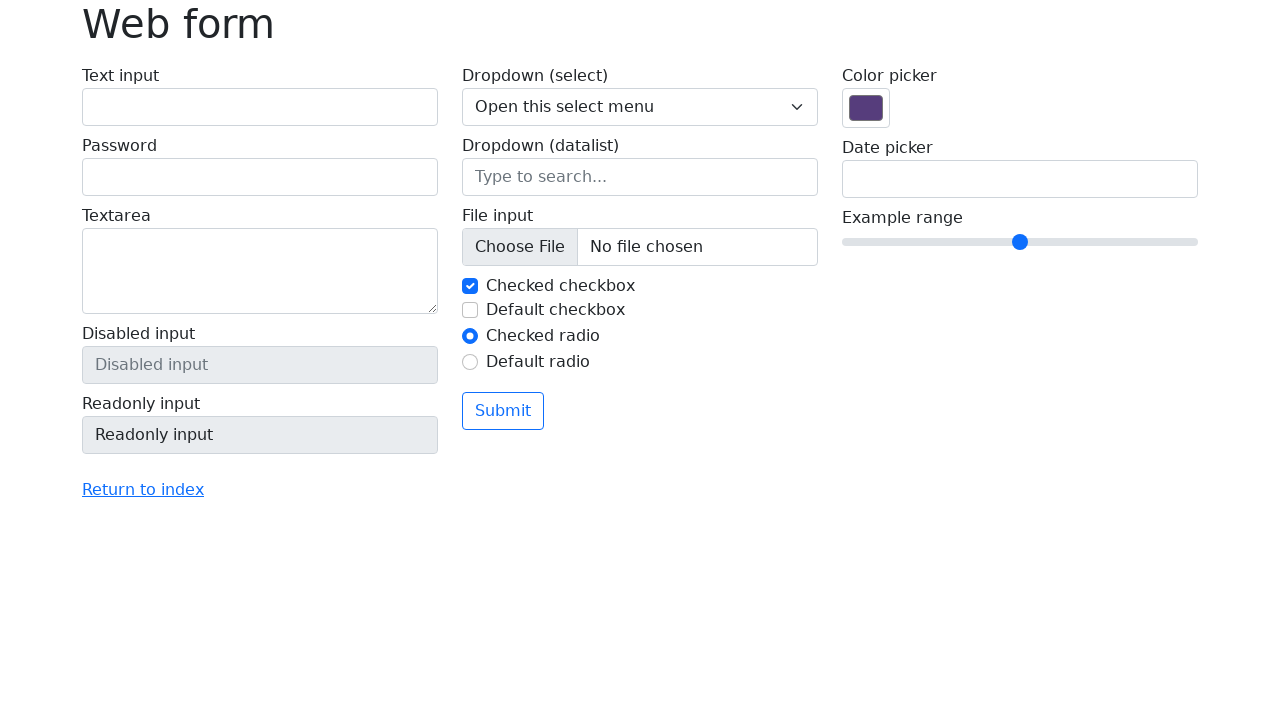

Located range slider element
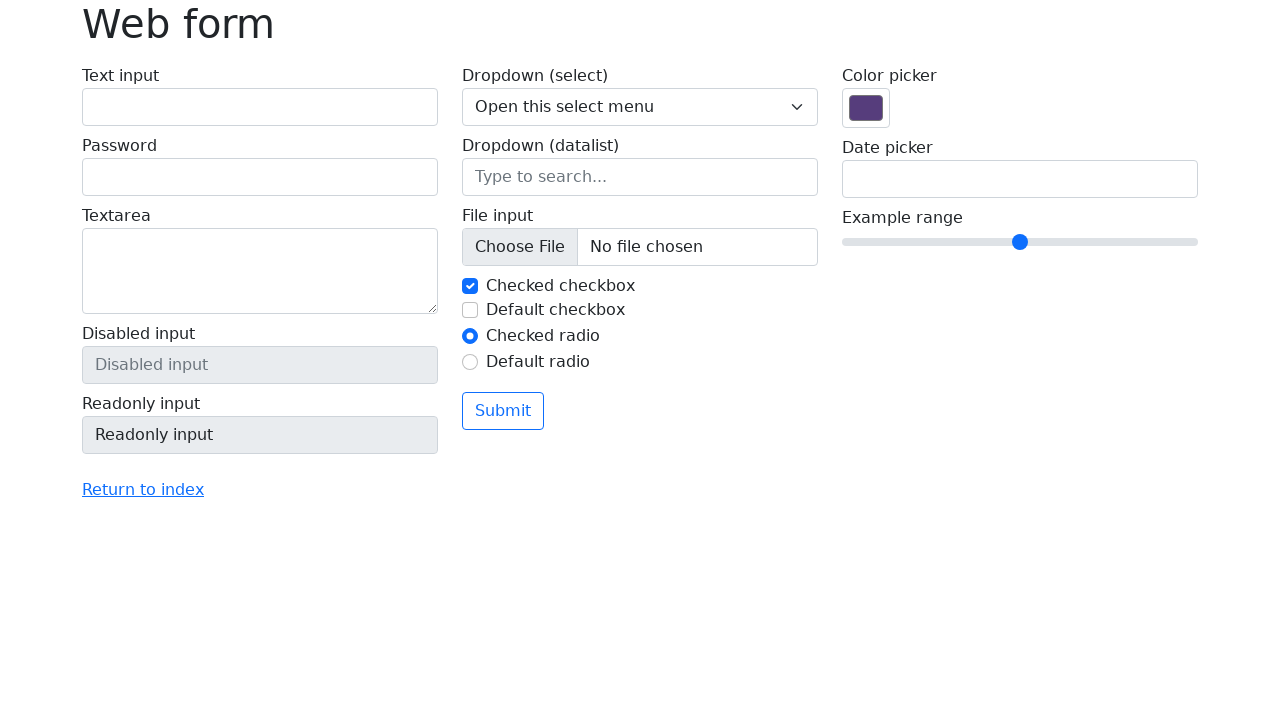

Retrieved bounding box of range slider
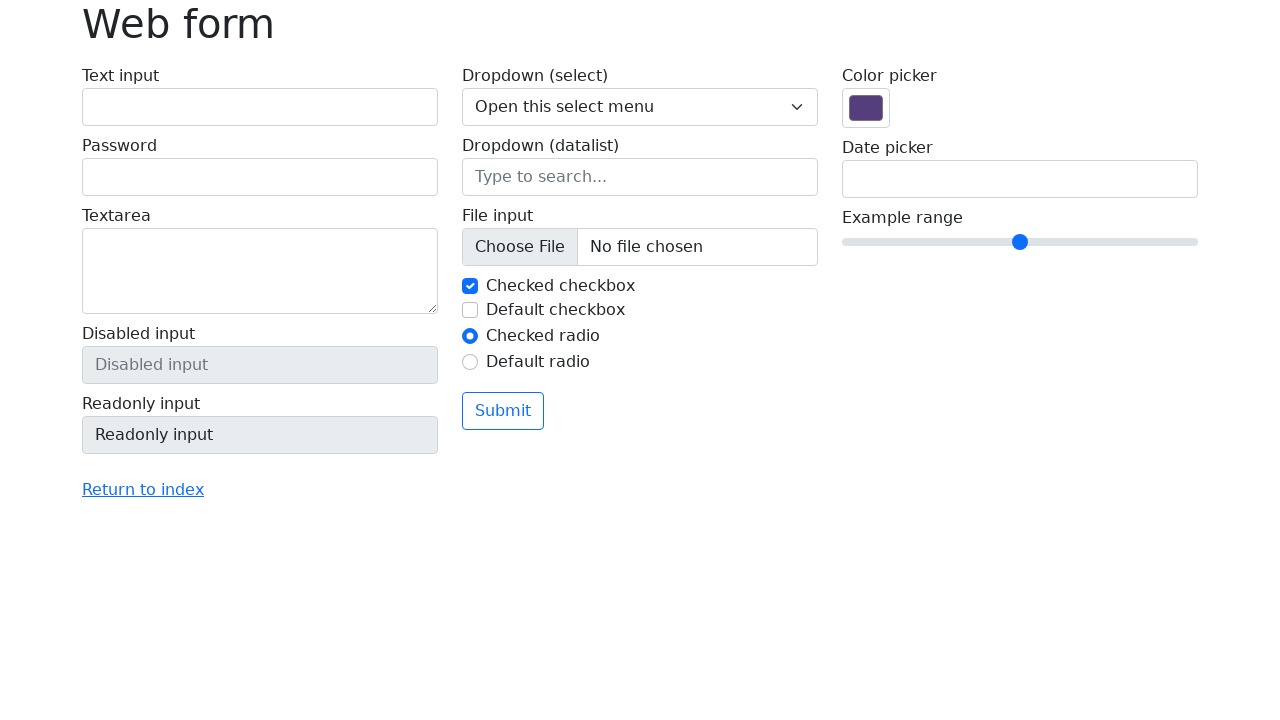

Moved mouse to center of range slider at (1020, 242)
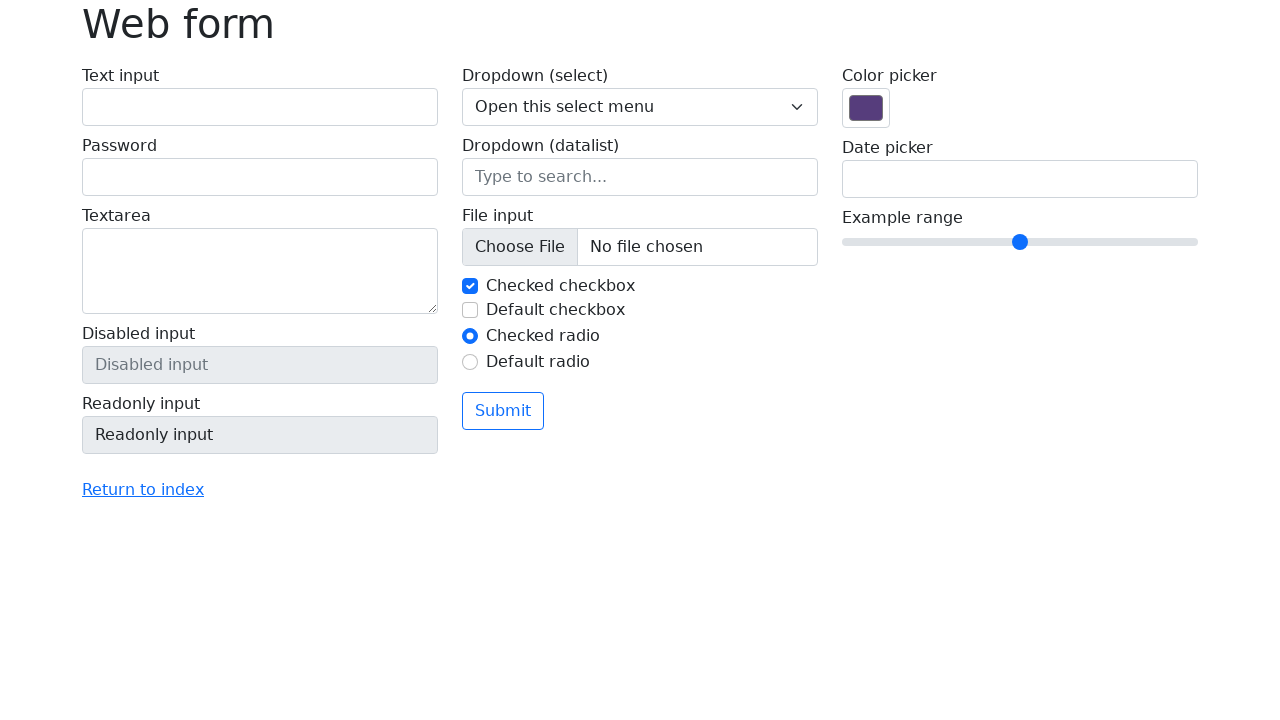

Pressed mouse button down on slider at (1020, 242)
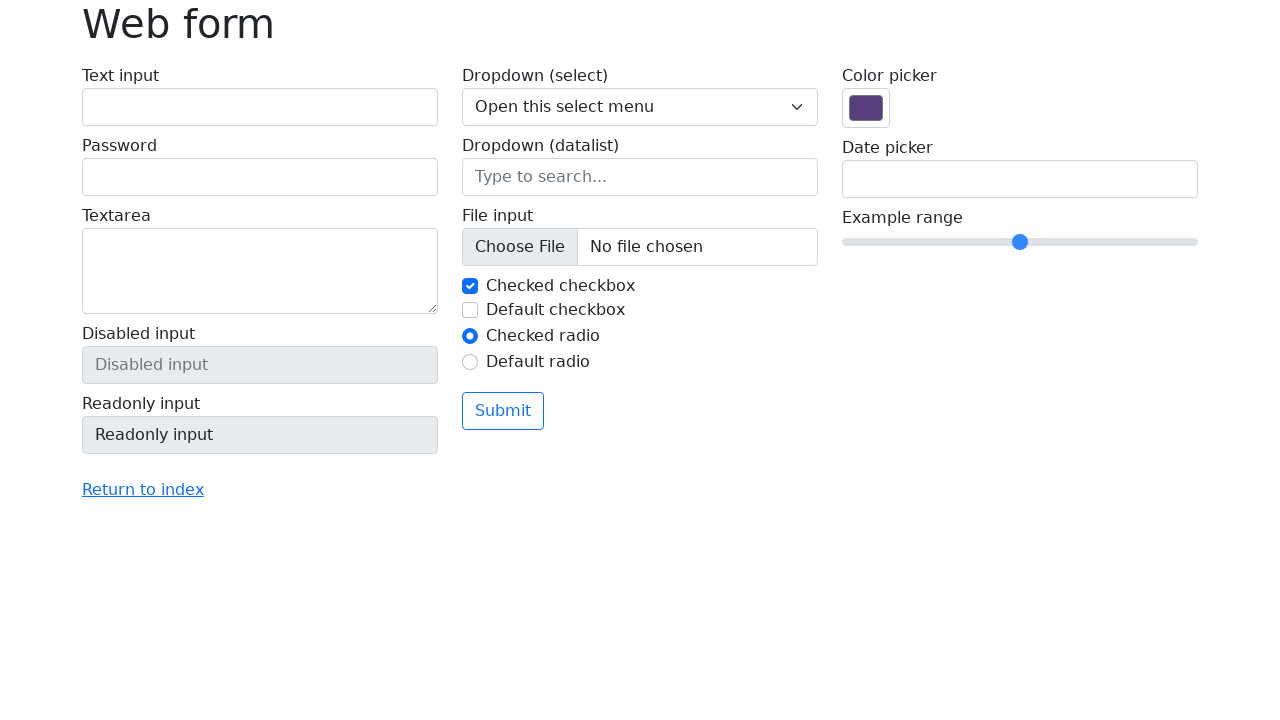

Dragged slider 50 pixels to the right at (1070, 242)
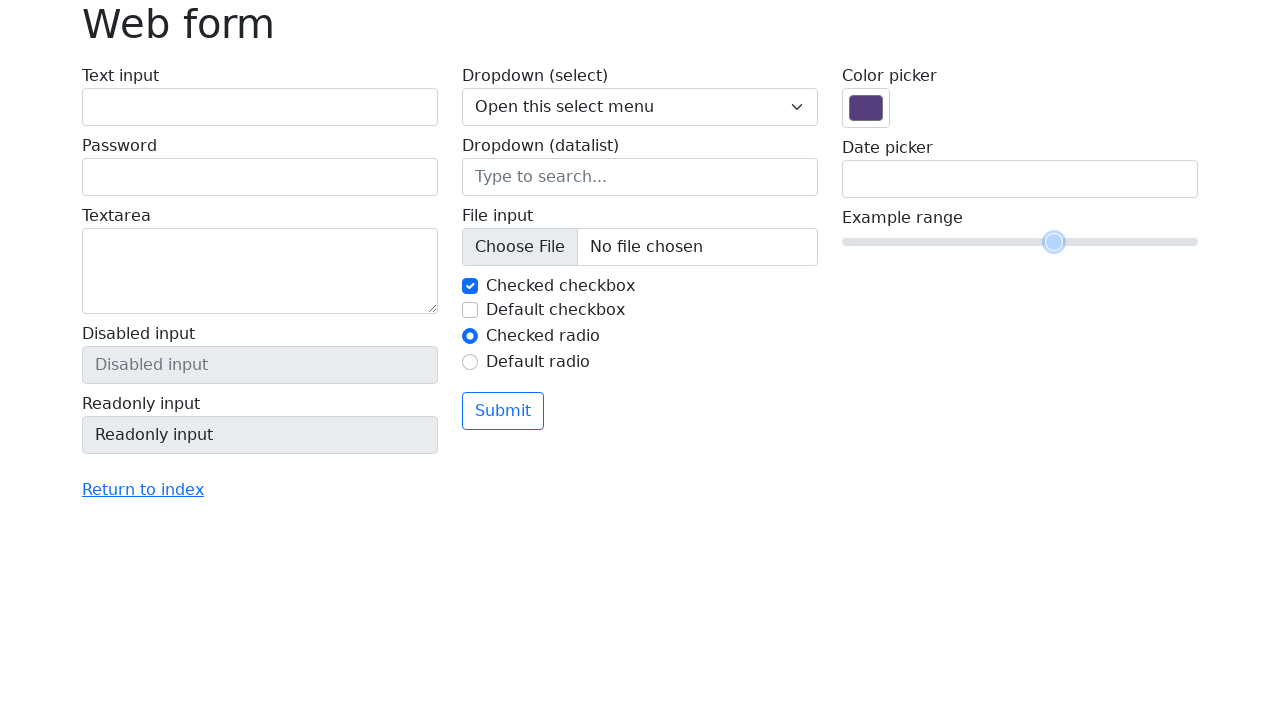

Released mouse button, slider drag complete at (1070, 242)
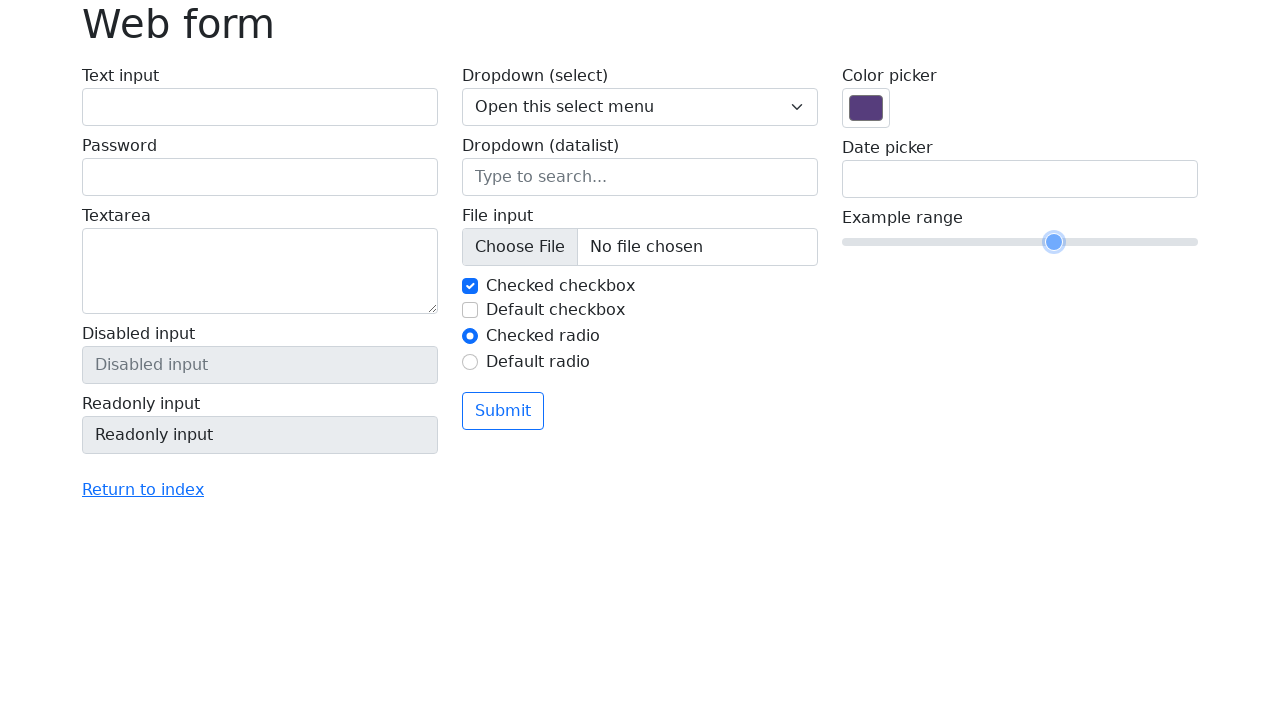

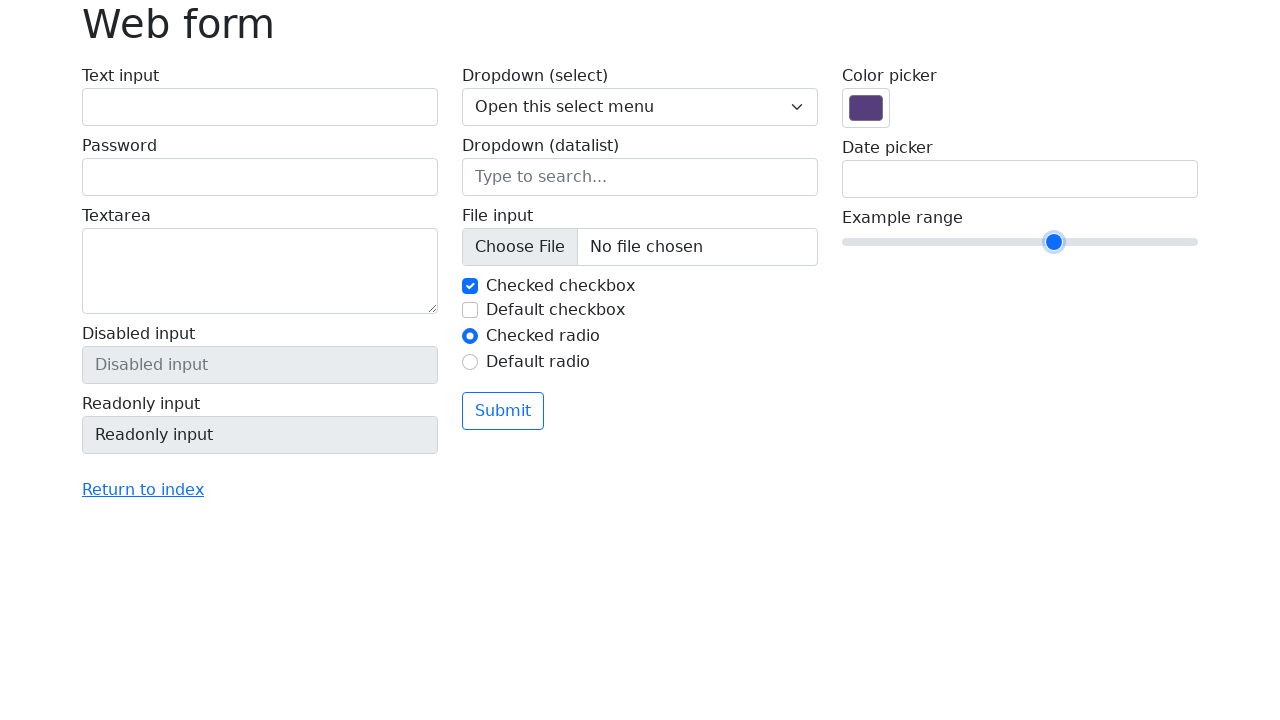